Tests confirmation alert handling by clicking a button to trigger a confirmation dialog and dismissing it with Cancel

Starting URL: https://training-support.net/webelements/alerts

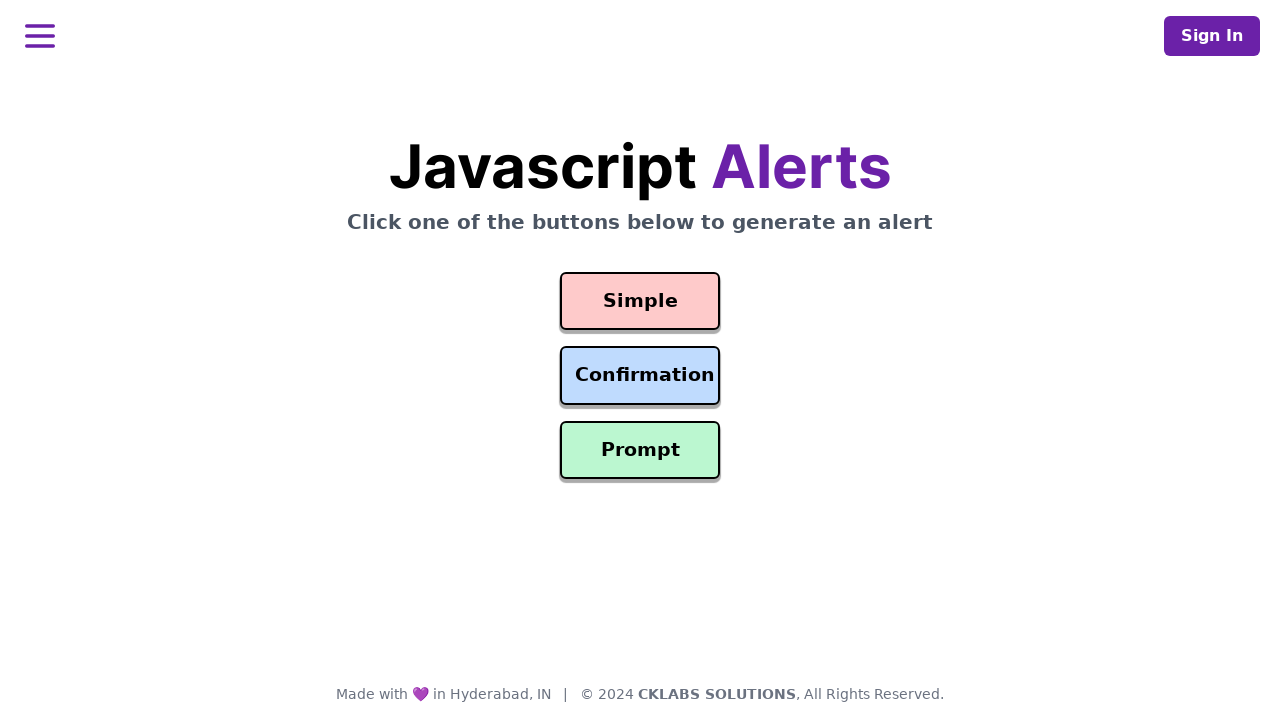

Set up dialog handler to dismiss confirmation alerts
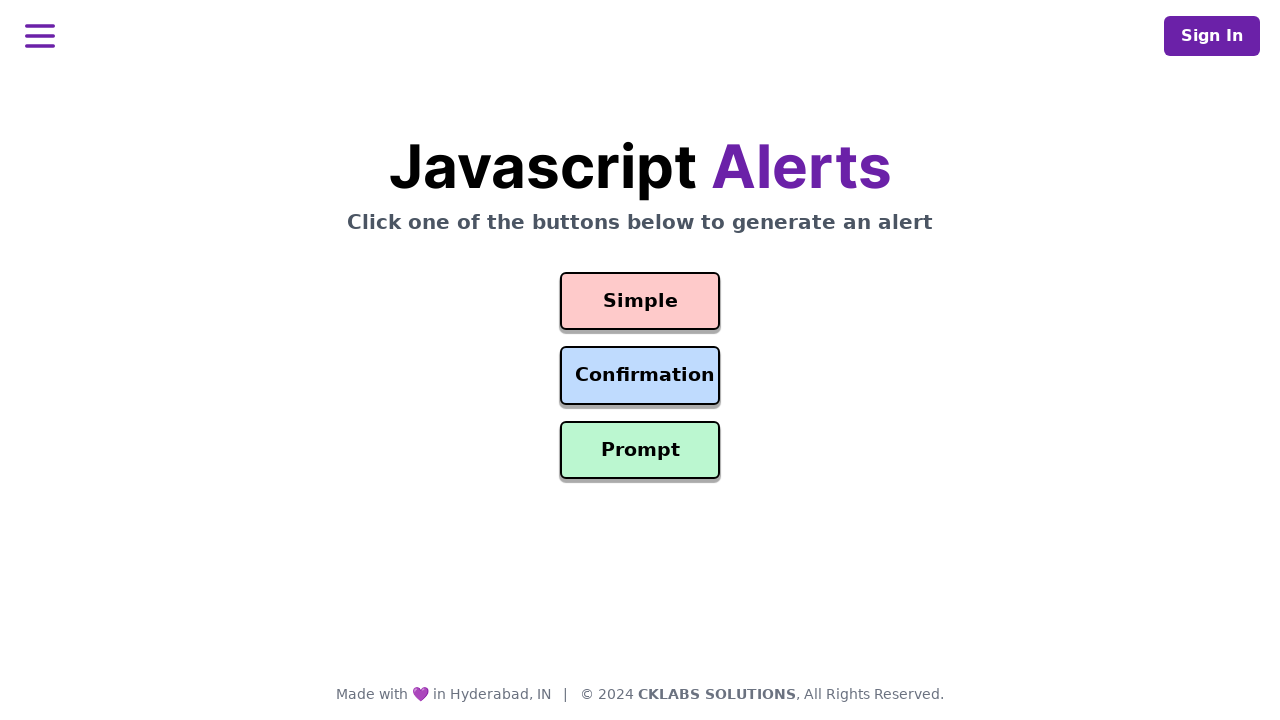

Clicked Confirmation Alert button to trigger dialog at (640, 376) on button#confirmation
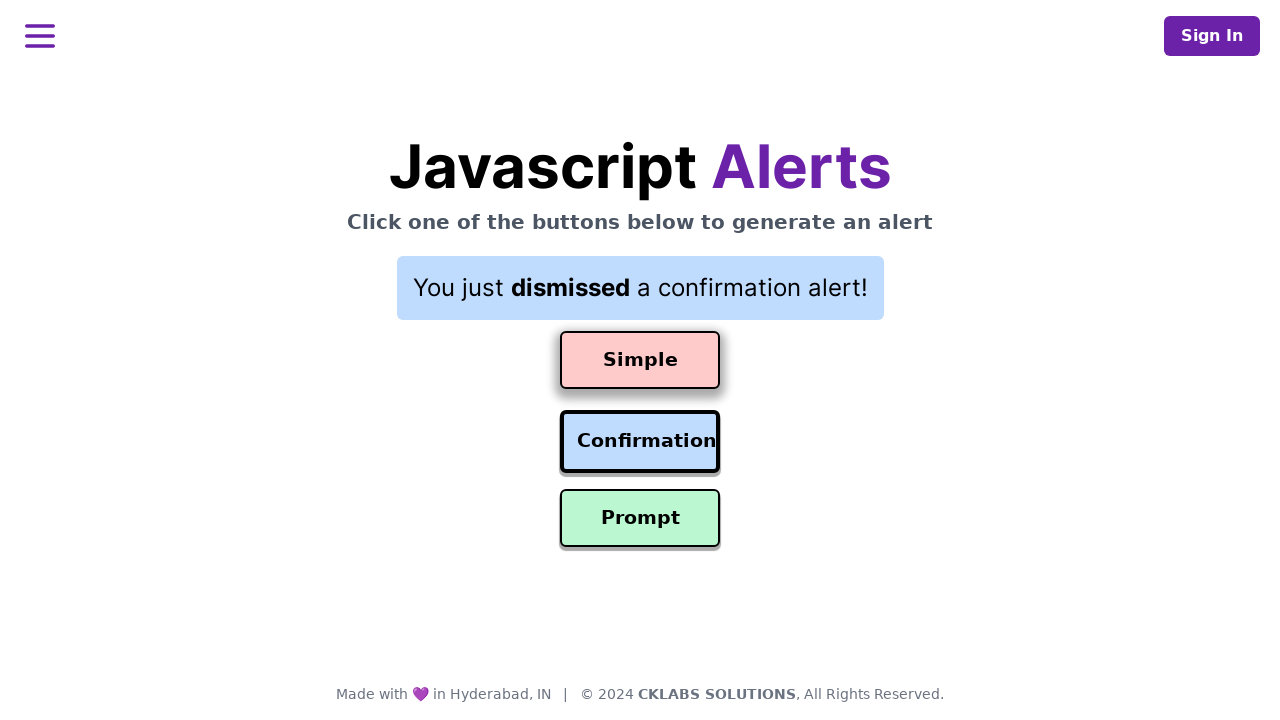

Waited for confirmation dialog to be processed
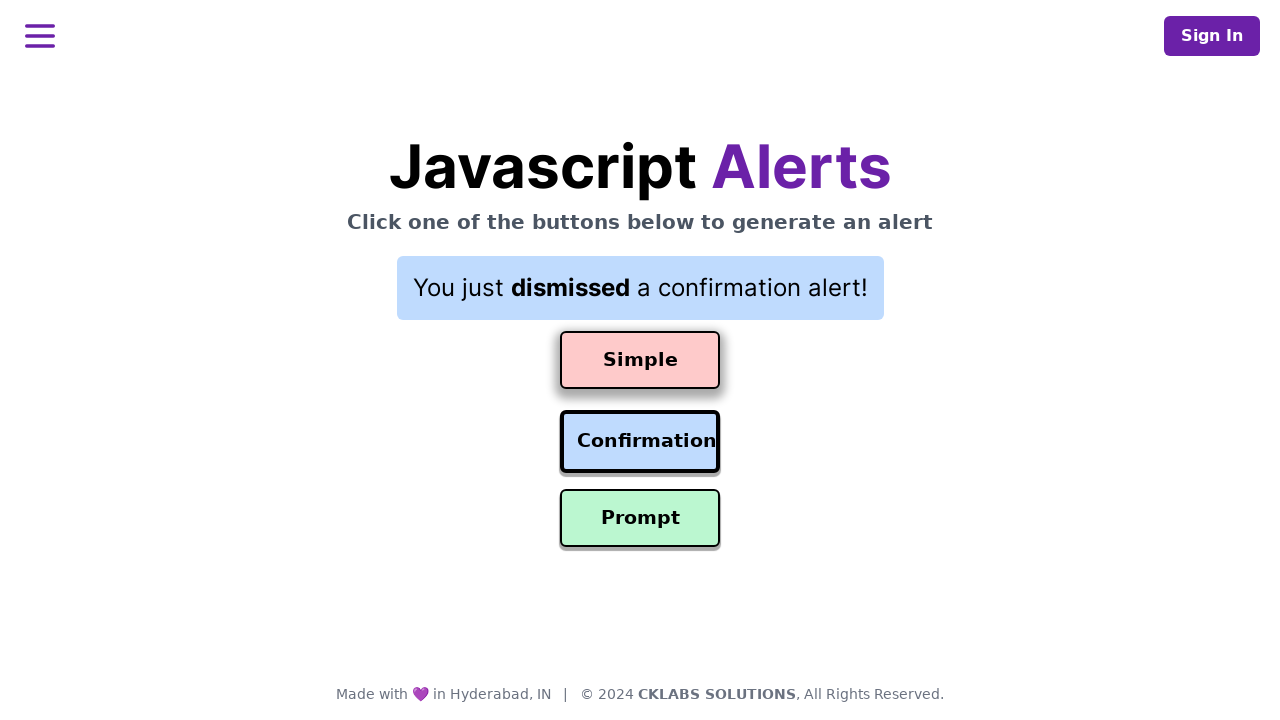

Retrieved result text: You just dismissed a confirmation alert!
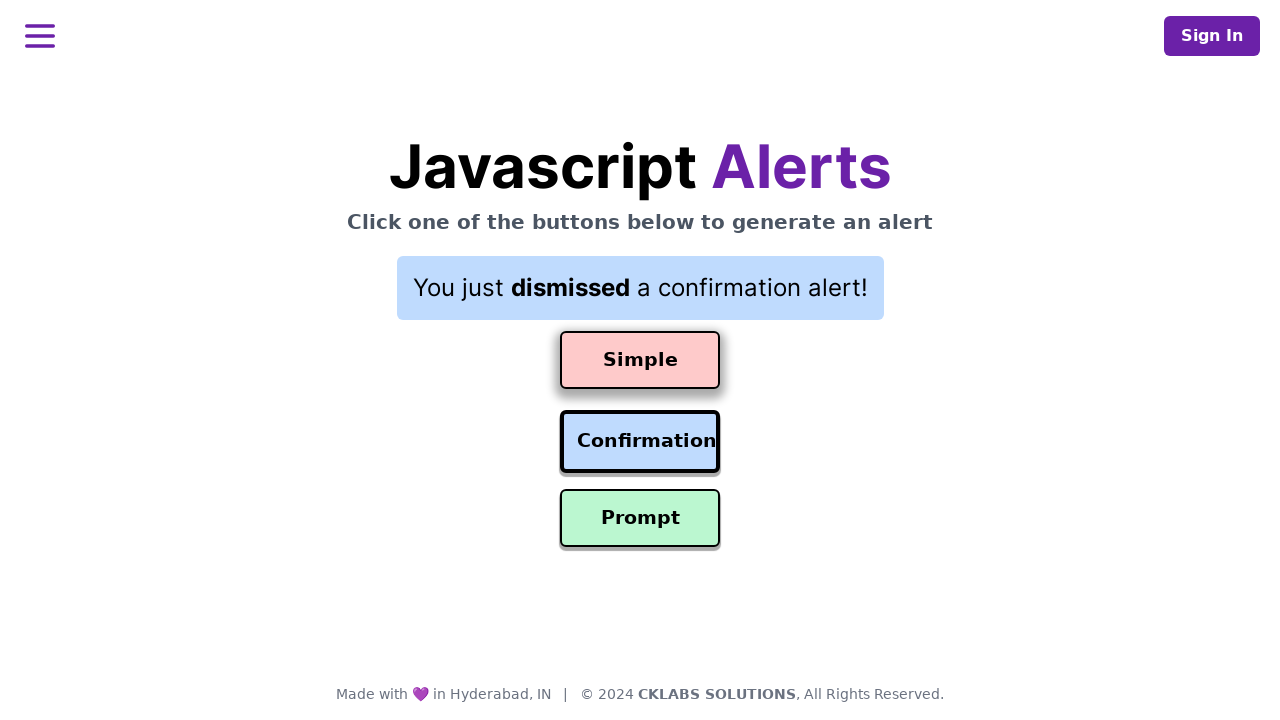

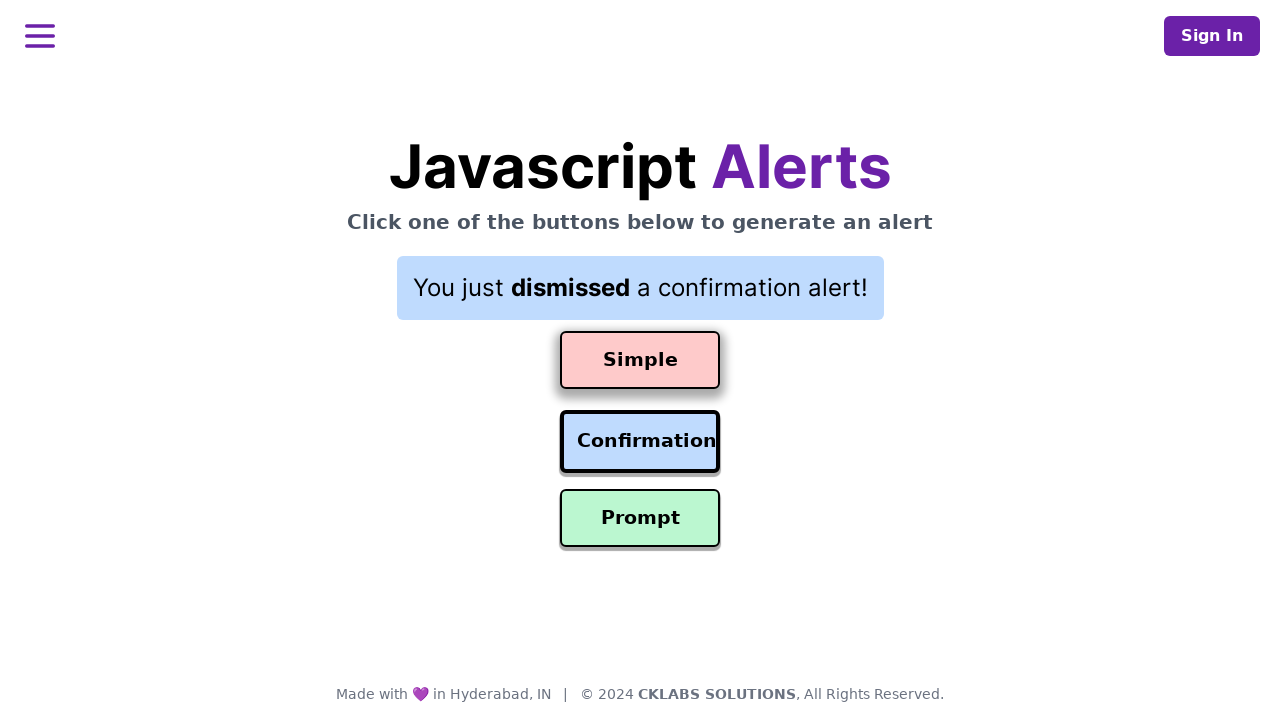